Fills out a comprehensive practice form including personal information, date selection, subjects dropdown, hobbies checkbox, and location dropdowns, then submits the form.

Starting URL: https://demoqa.com/automation-practice-form

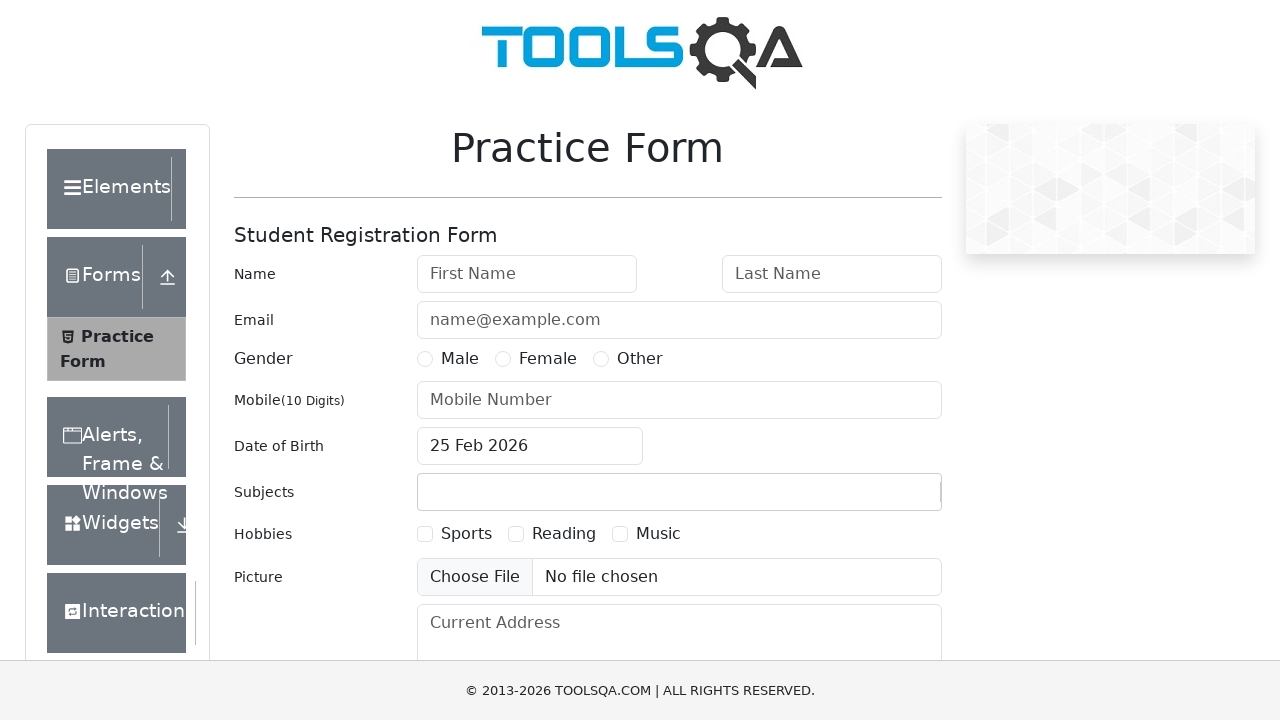

Filled first name field with 'Dmitriy' on #firstName
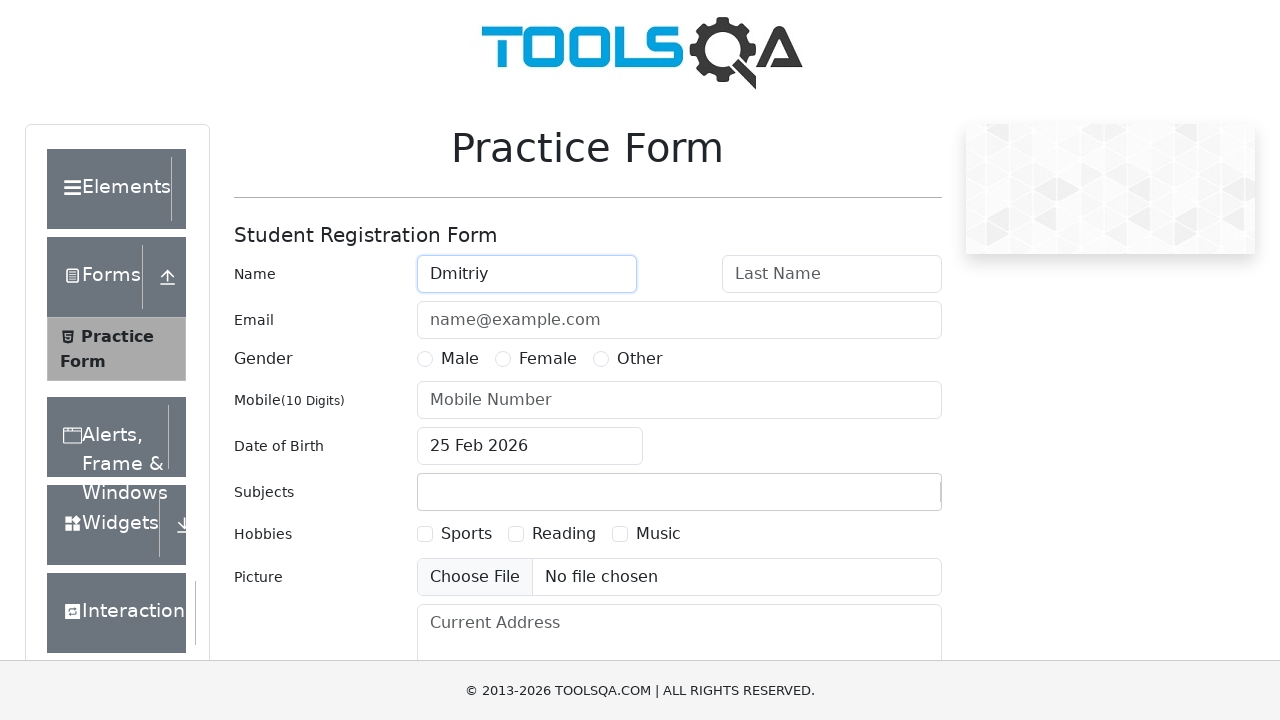

Filled last name field with 'Konovalov' on #lastName
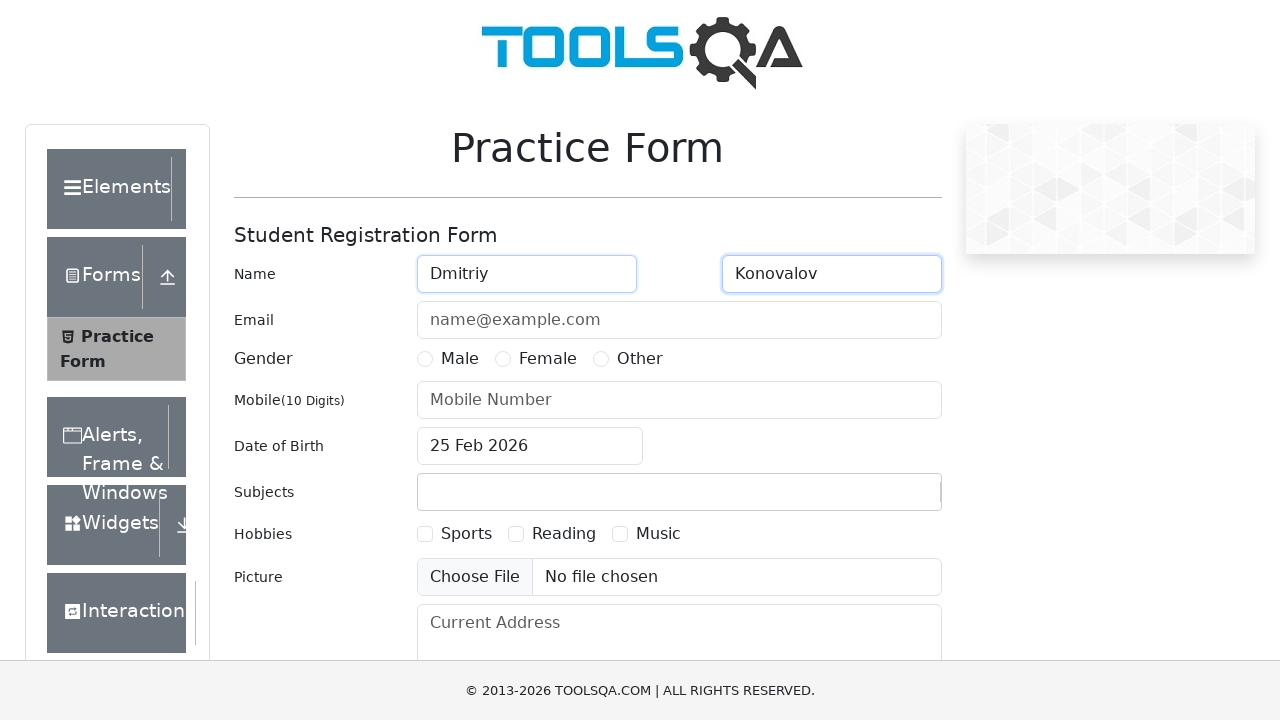

Filled email field with 'Konovalov@mail.ru' on #userEmail
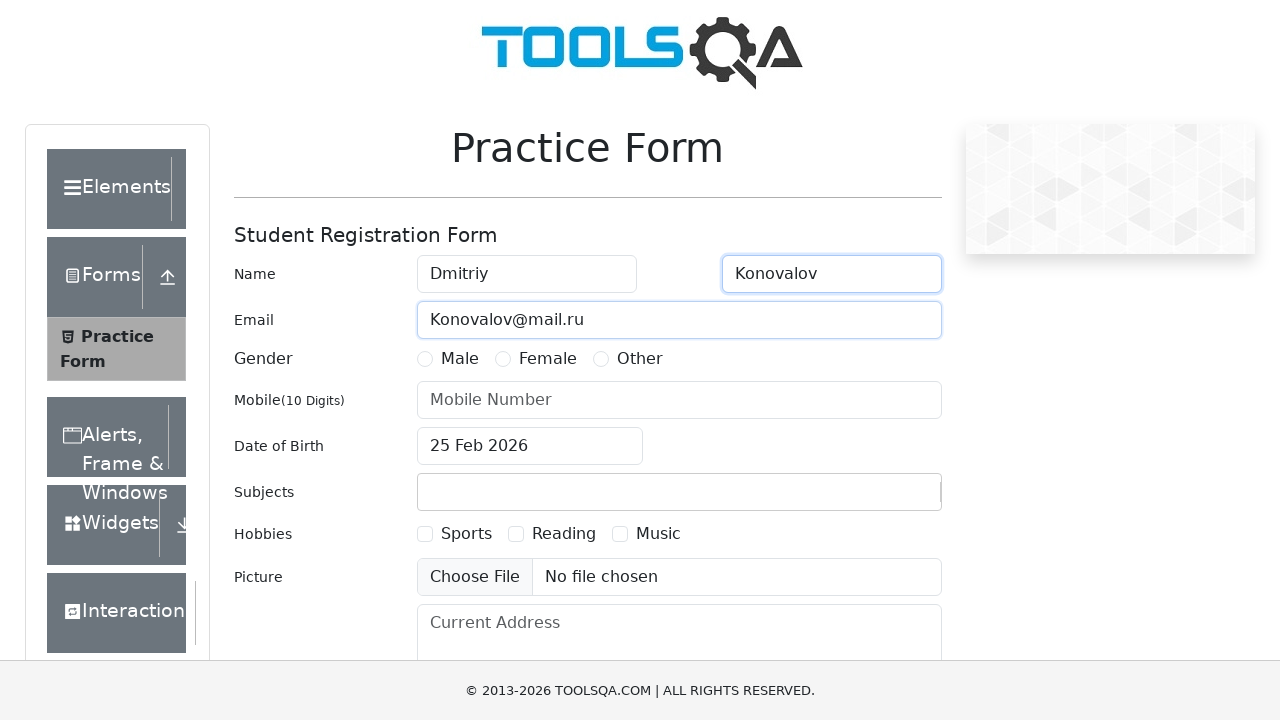

Selected gender radio button at (460, 359) on [for="gender-radio-1"]
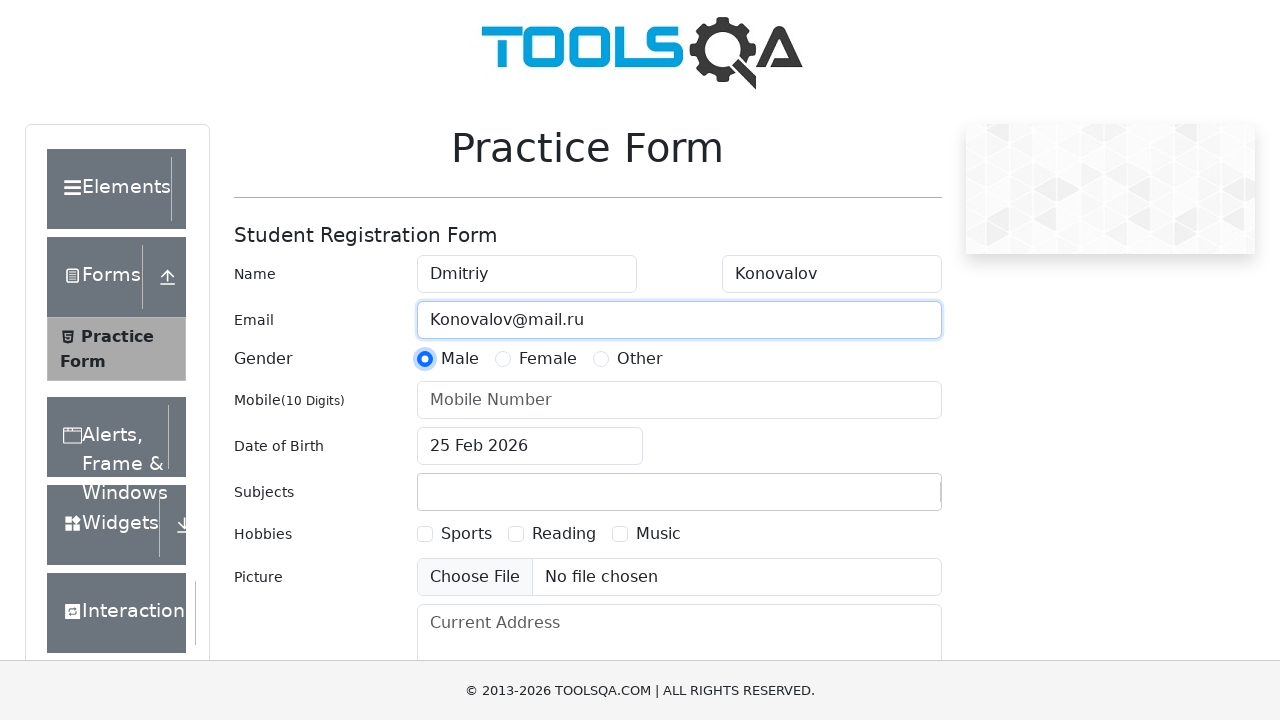

Filled mobile number field with '89029384746' on #userNumber
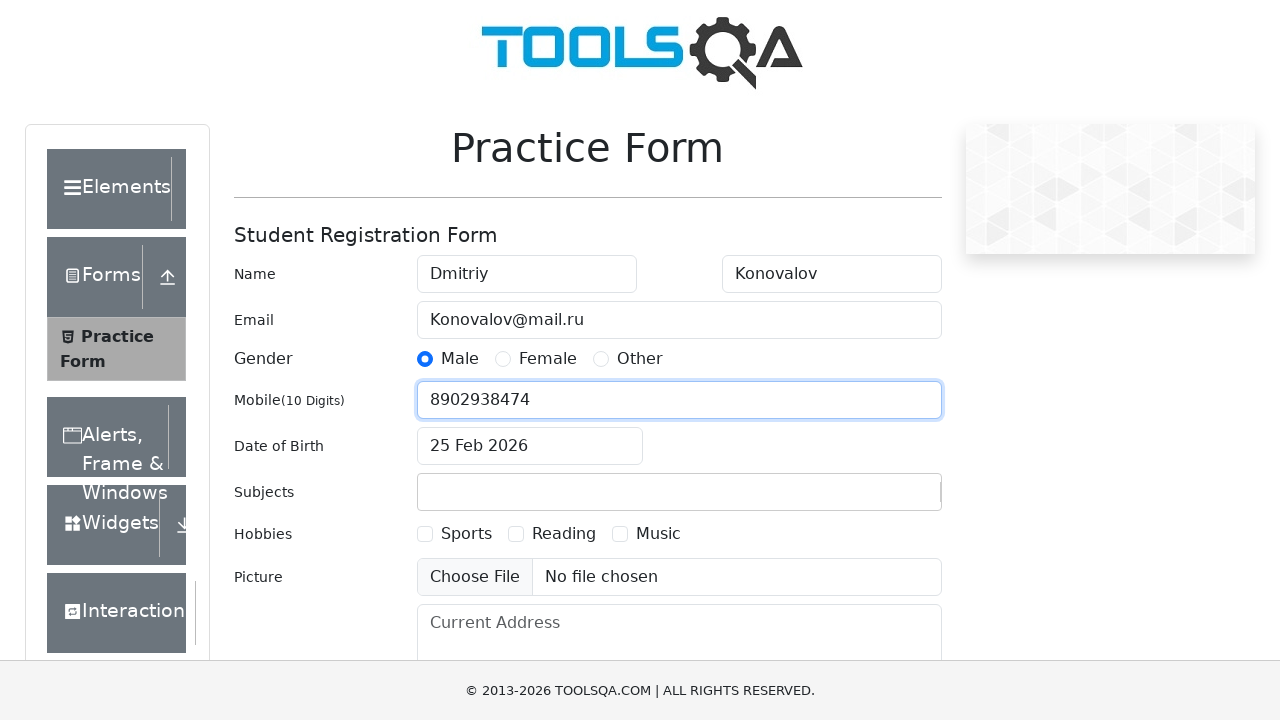

Clicked date of birth input field at (530, 446) on #dateOfBirthInput
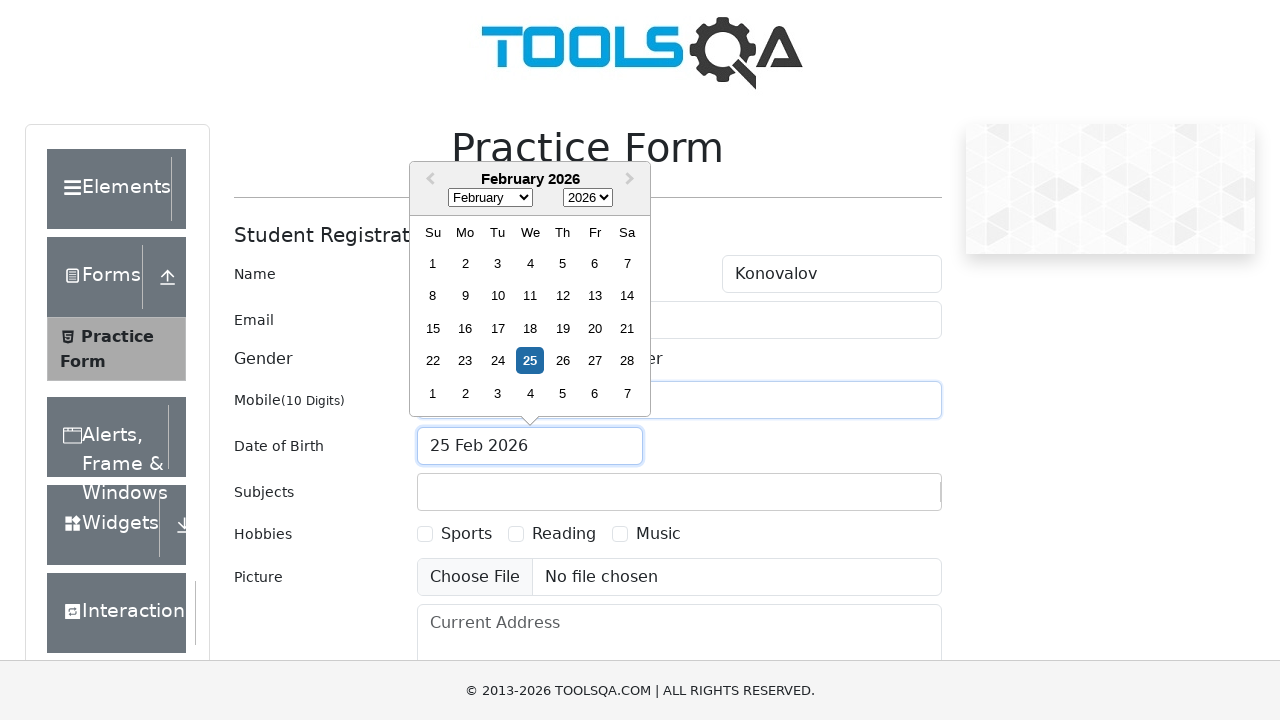

Selected date 10 from date picker at (498, 296) on .react-datepicker__day--010
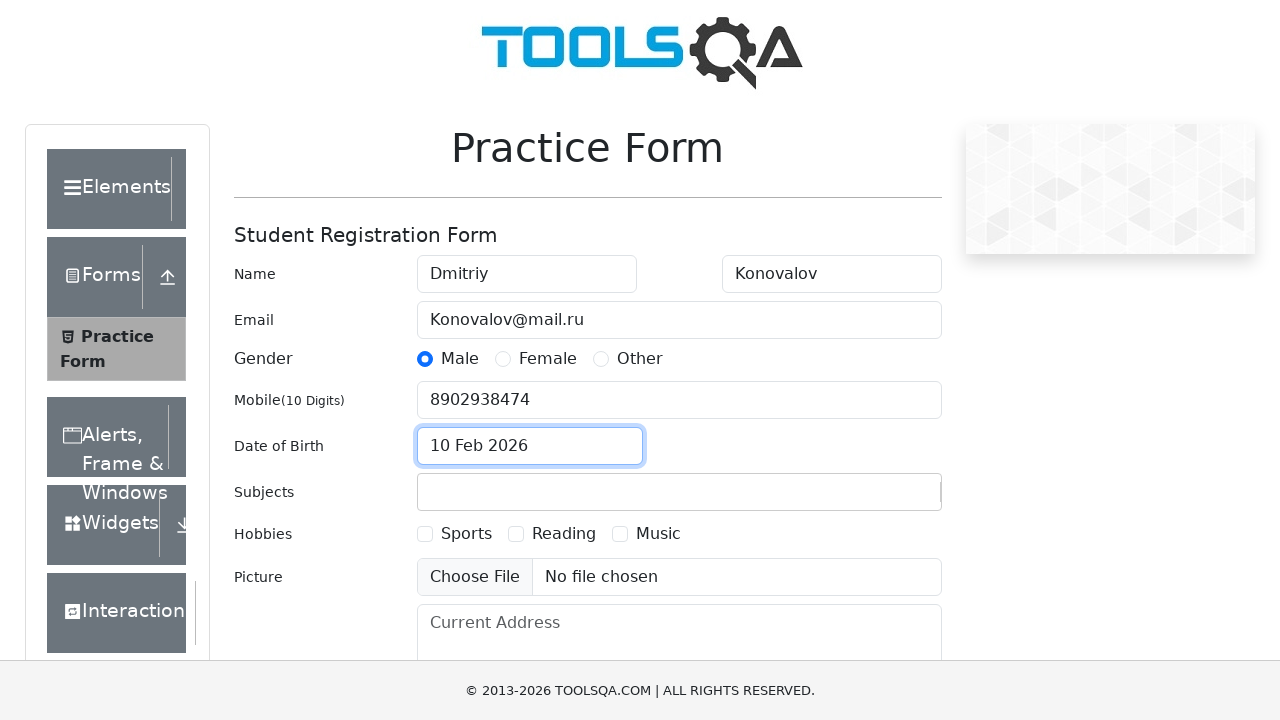

Filled subjects input field with 'Hist' on #subjectsInput
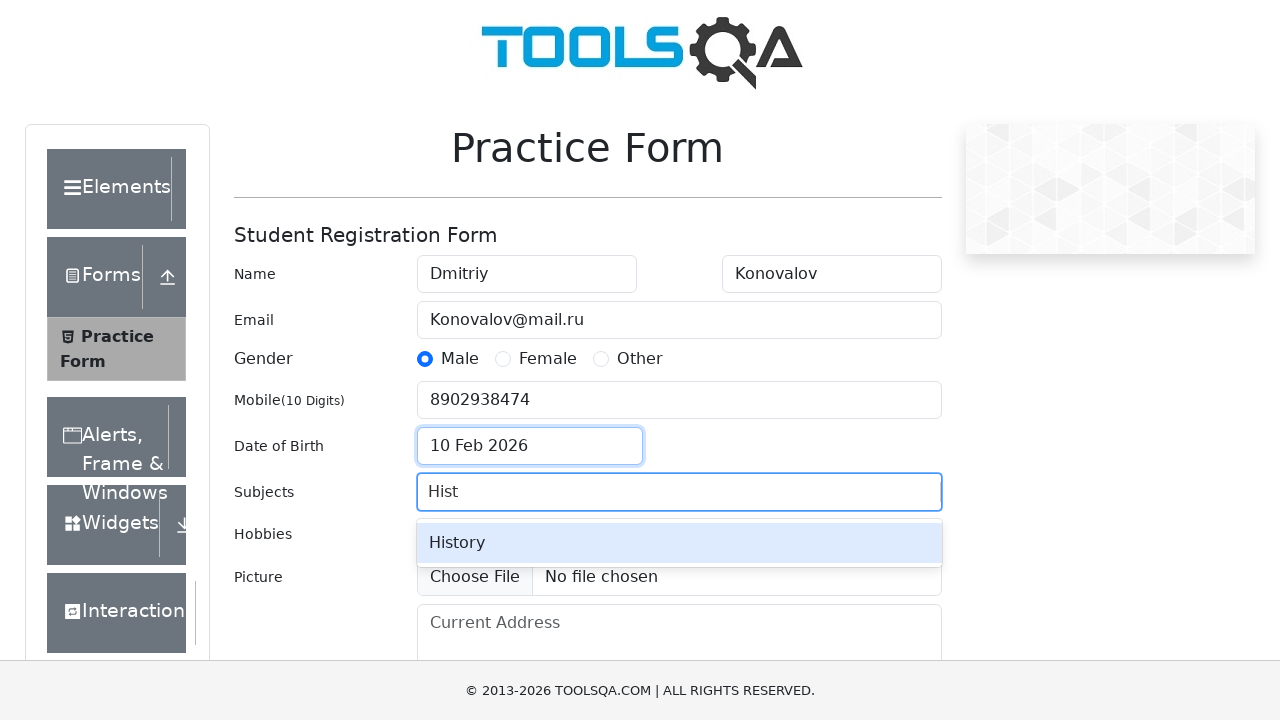

Subject autocomplete menu appeared
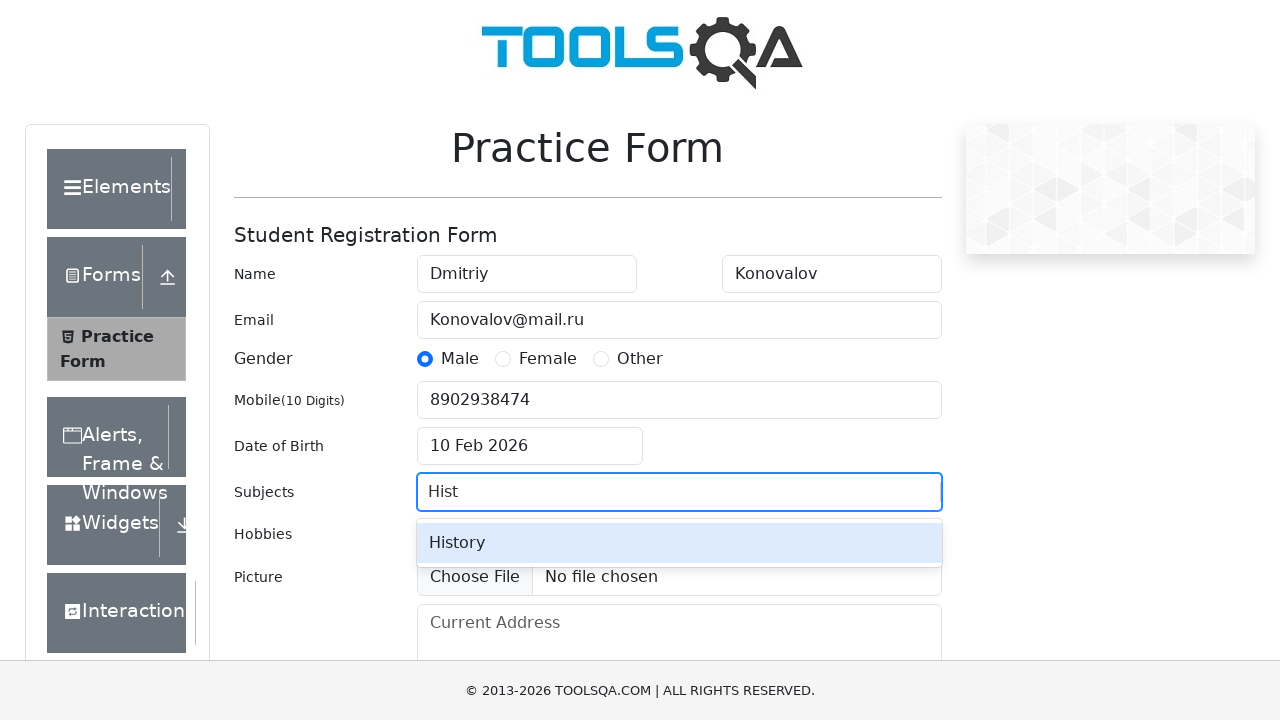

Selected subject from autocomplete dropdown at (679, 543) on .subjects-auto-complete__menu-list div[id*='react-select']
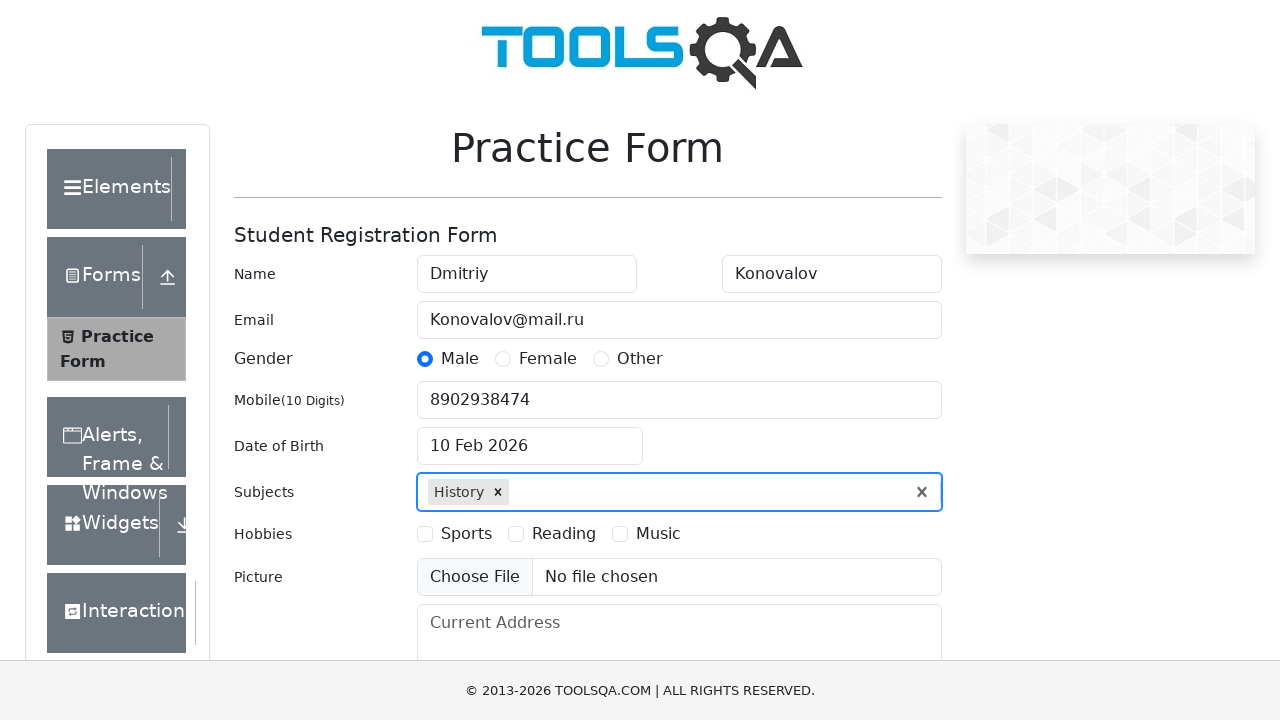

Selected hobbies checkbox at (466, 534) on [for="hobbies-checkbox-1"]
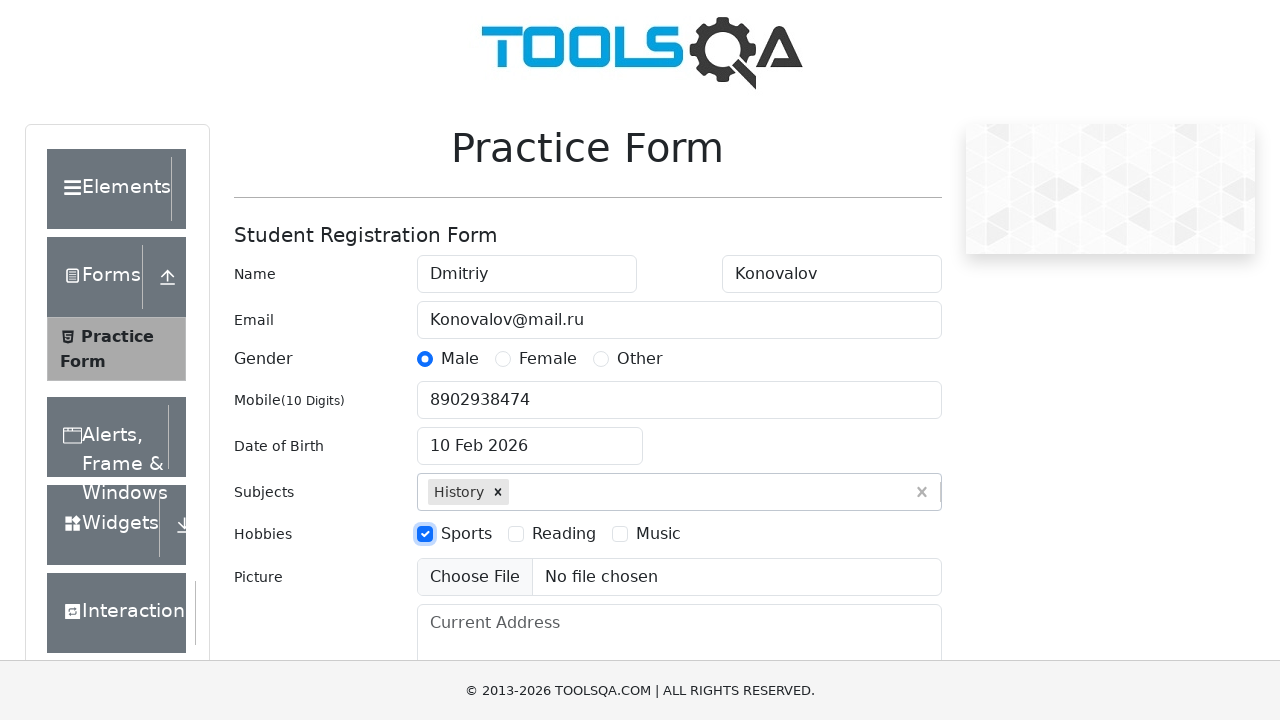

Filled current address field with 'Nosova 95' on #currentAddress
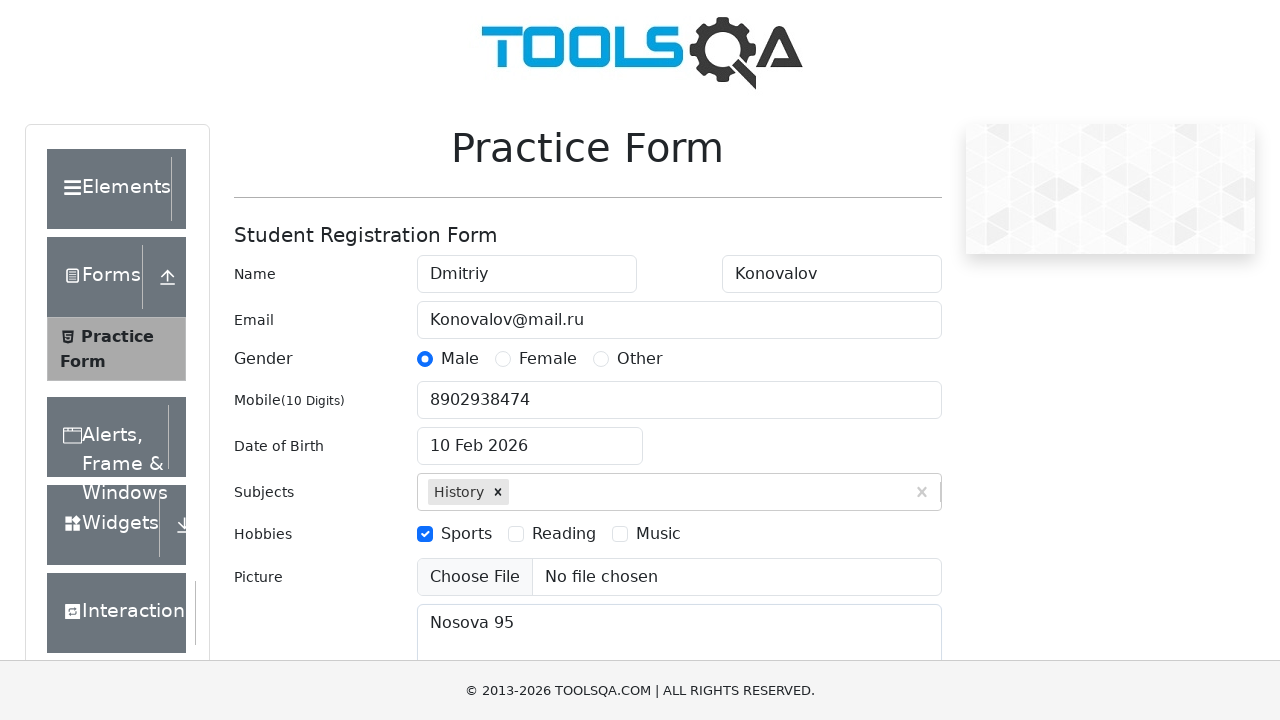

Scrolled state dropdown into view
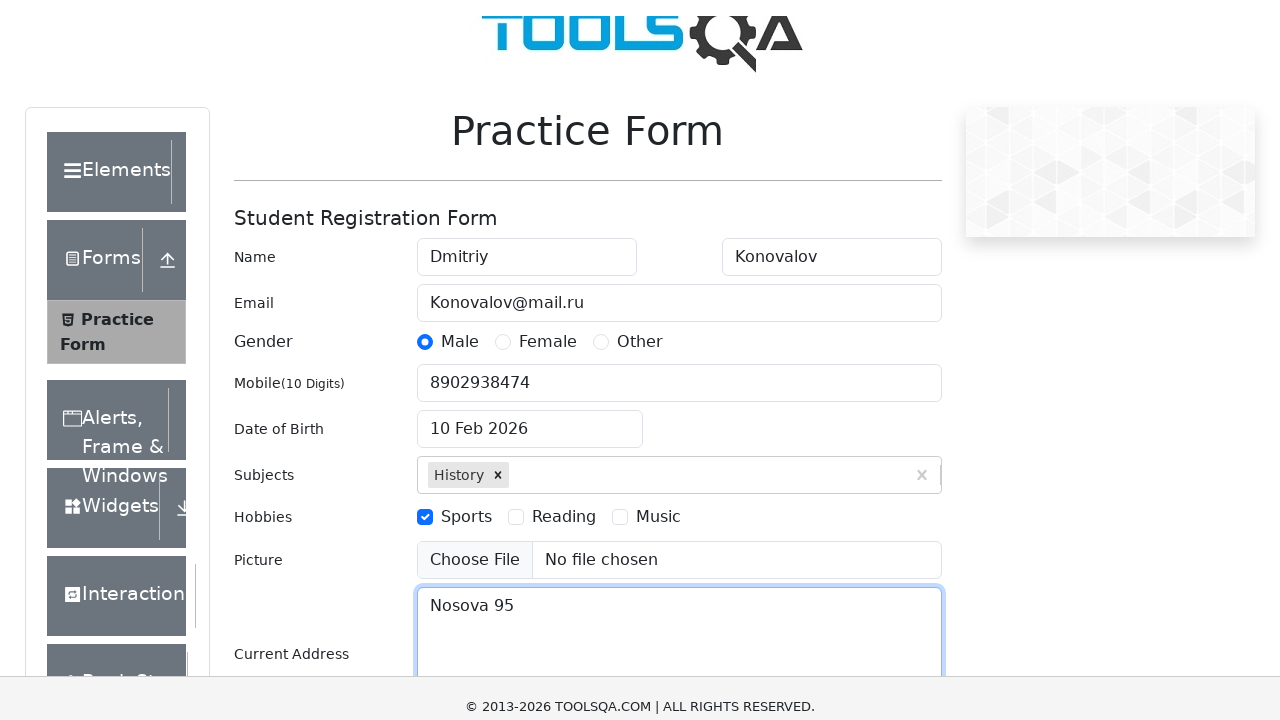

Clicked state dropdown to open menu at (527, 437) on xpath=//*[@id="state"]/child::div
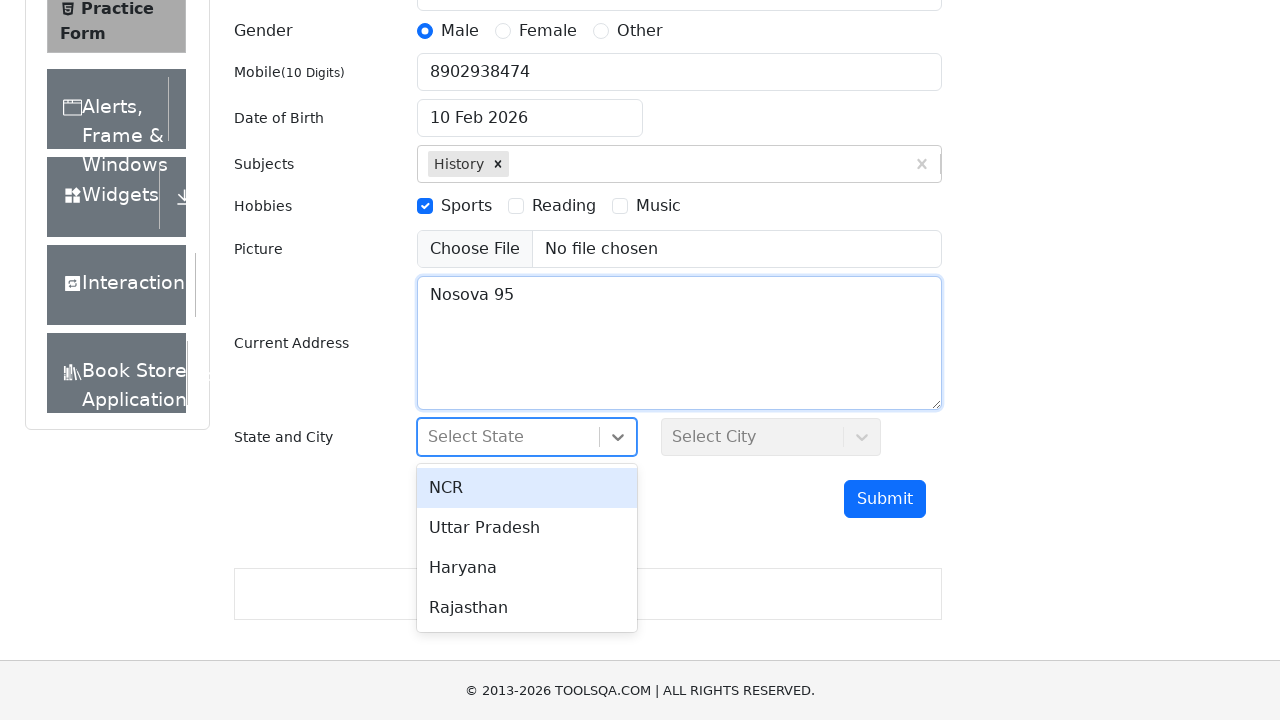

State dropdown options loaded
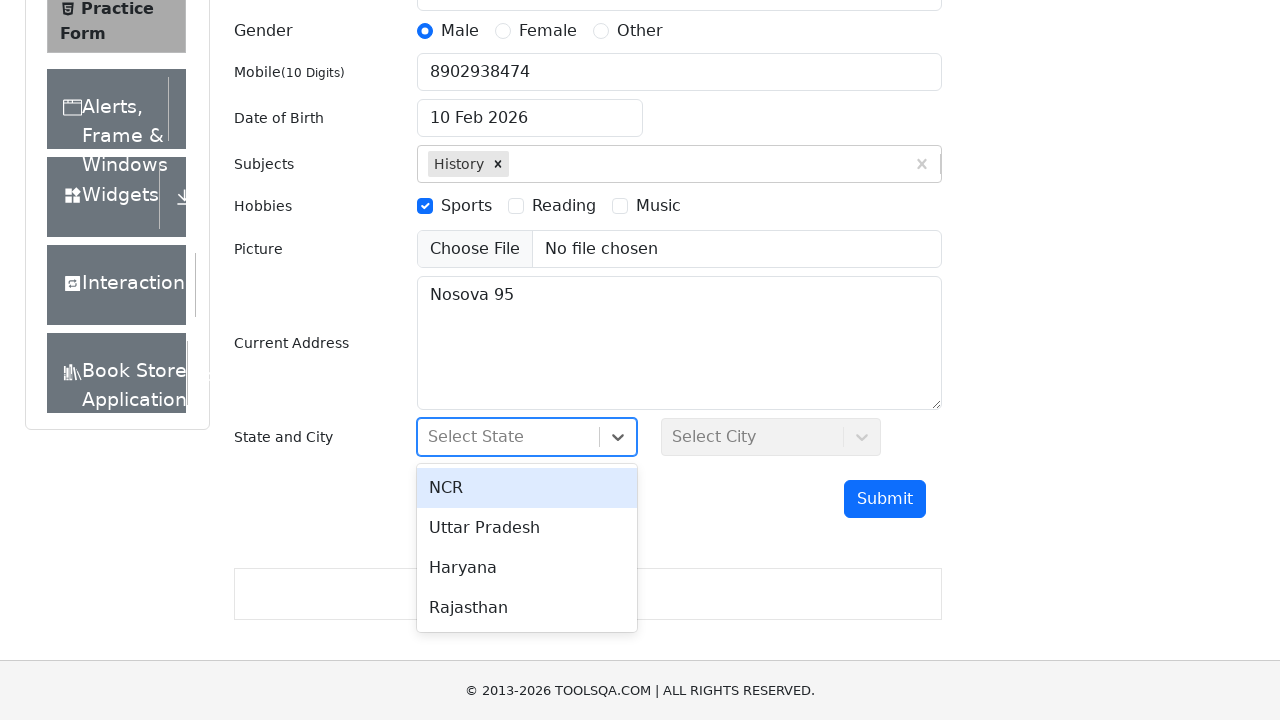

Selected first state option from dropdown at (527, 488) on #react-select-3-option-0
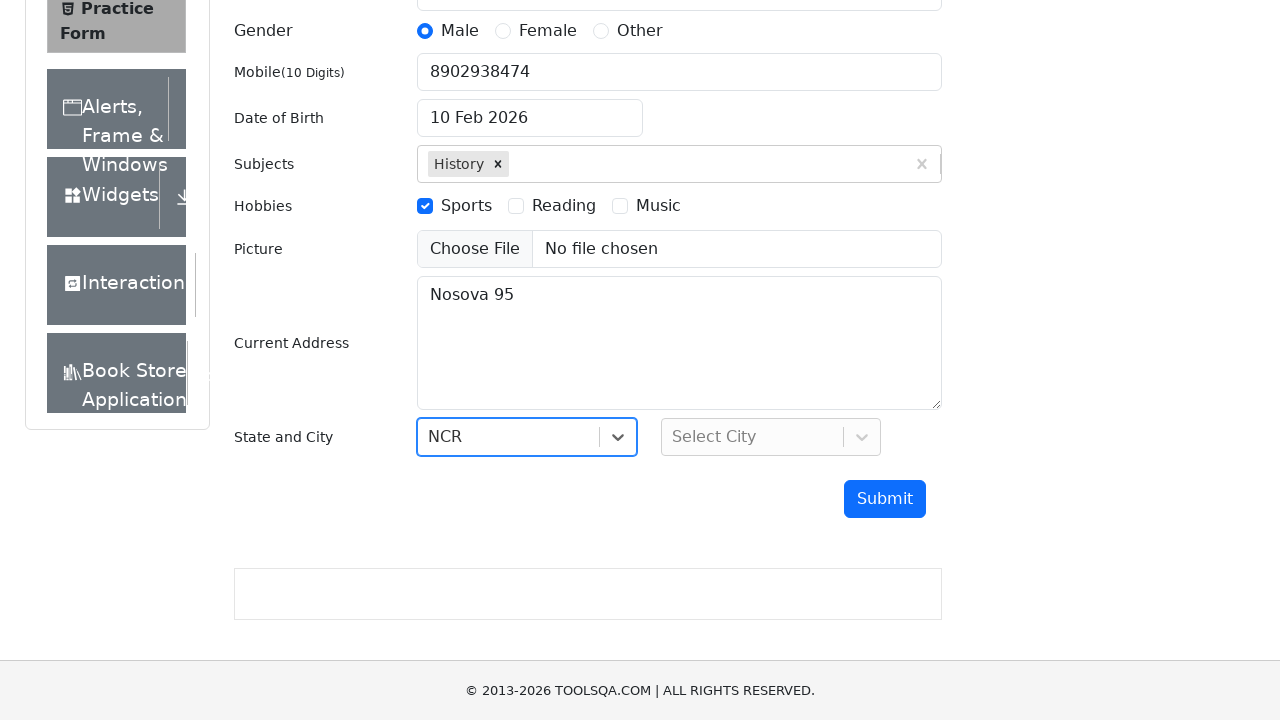

Clicked city dropdown to open menu at (771, 437) on xpath=//*[@id="city"]/child::div
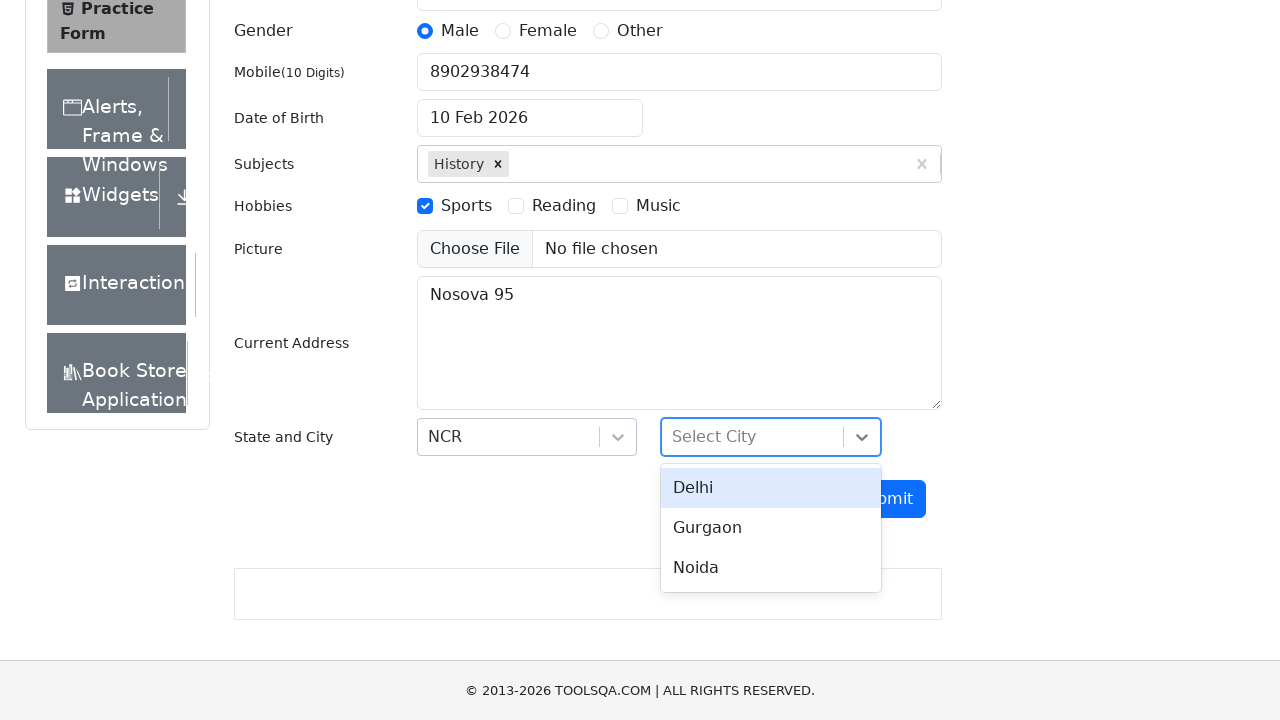

City dropdown options loaded
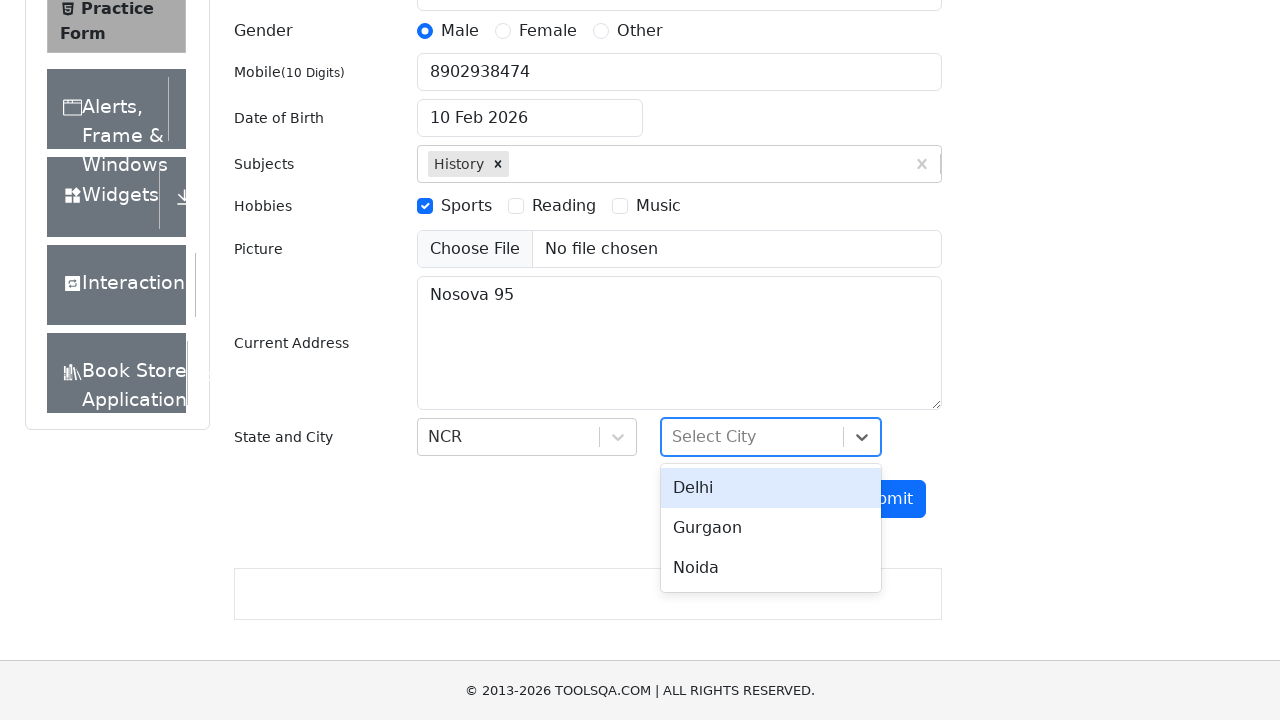

Selected city option from dropdown at (771, 528) on #react-select-4-option-1
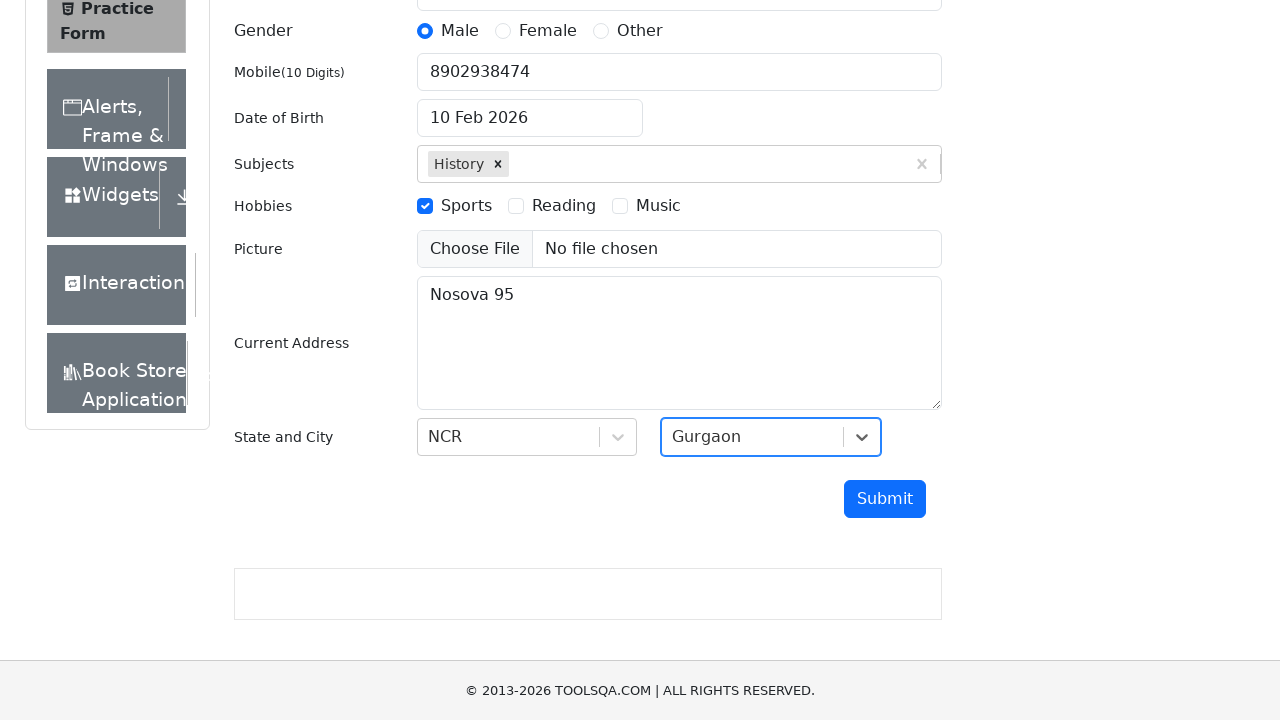

Clicked submit button to submit the form at (885, 499) on #submit
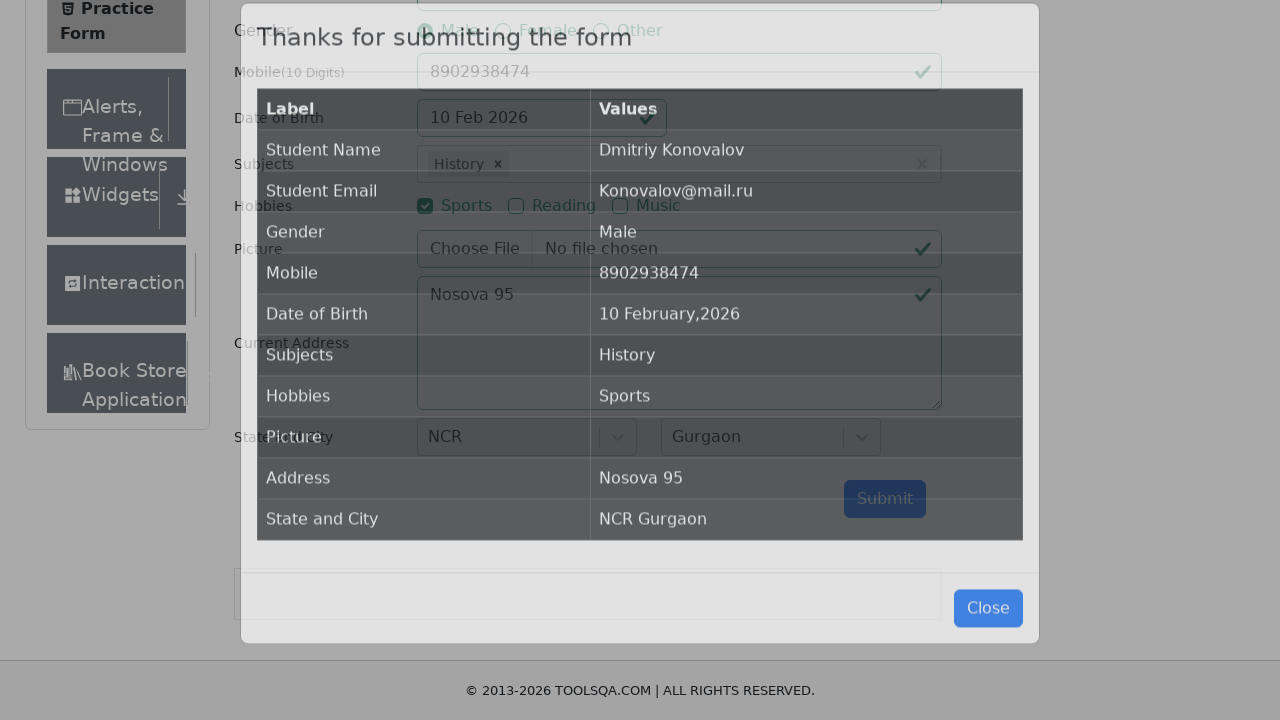

Form submission successful - results table appeared
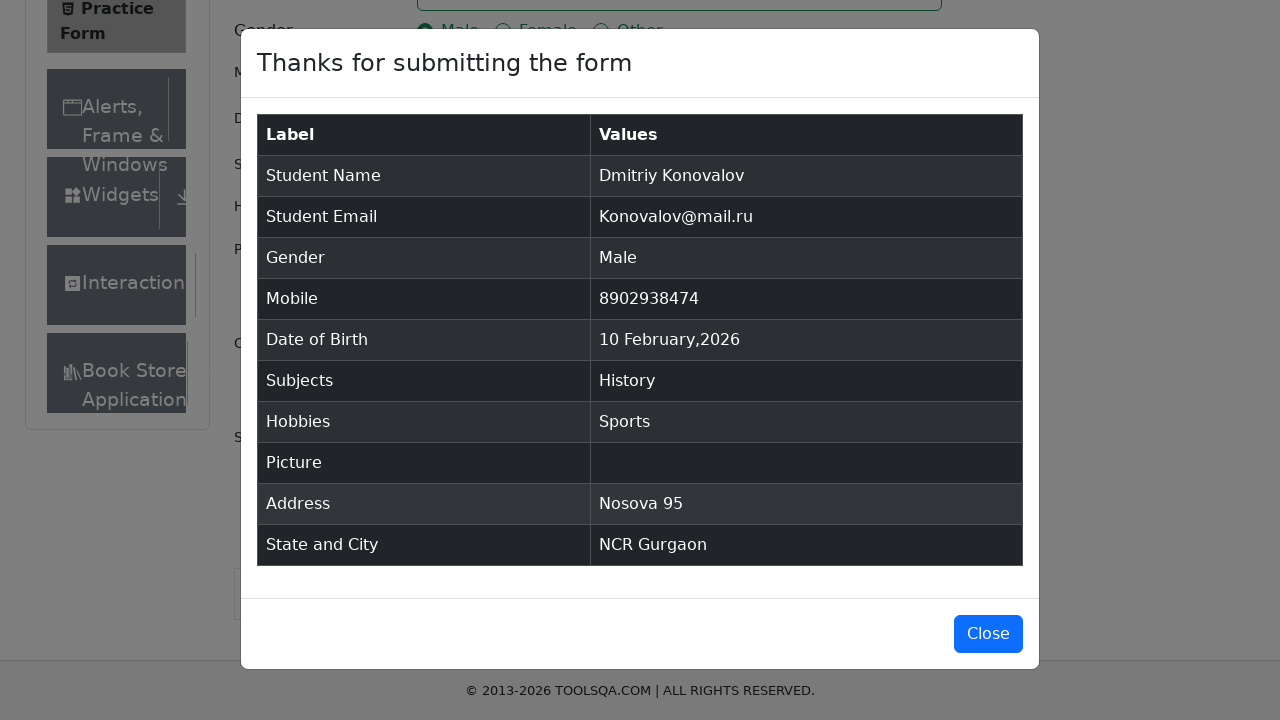

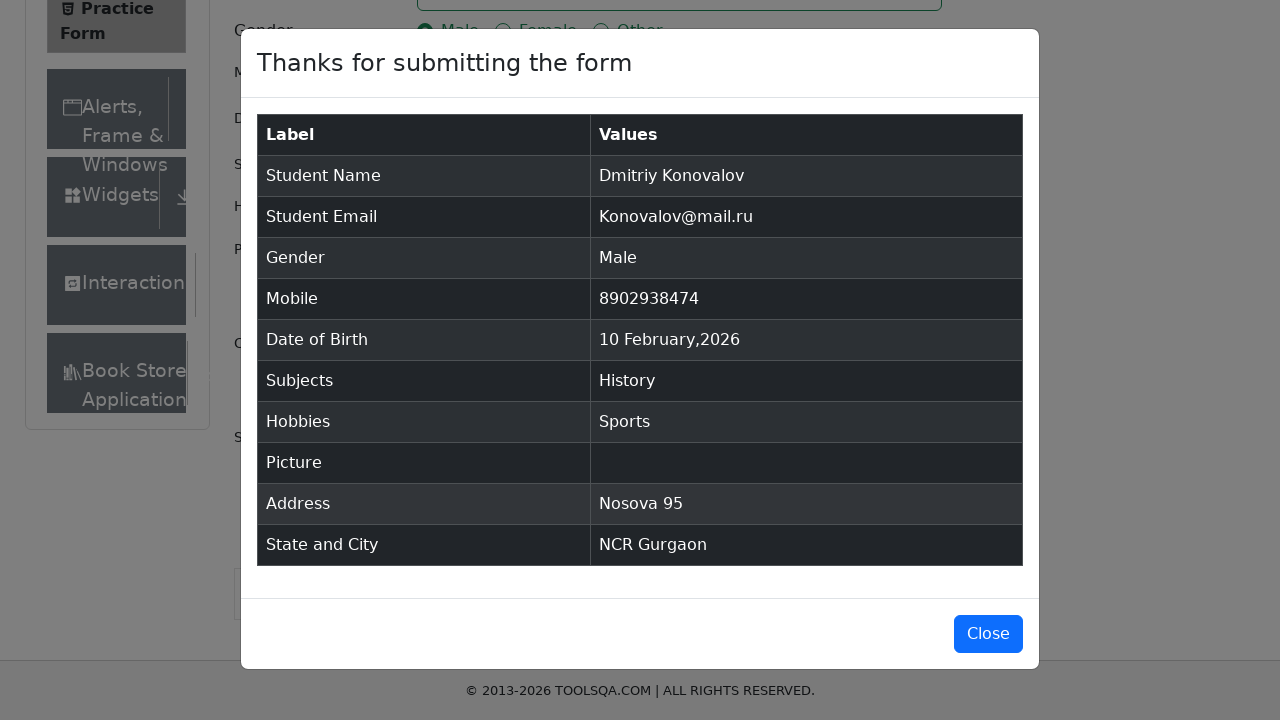